Tests dynamic loading by clicking a button and waiting for hidden content to become visible

Starting URL: https://the-internet.herokuapp.com/dynamic_loading/1

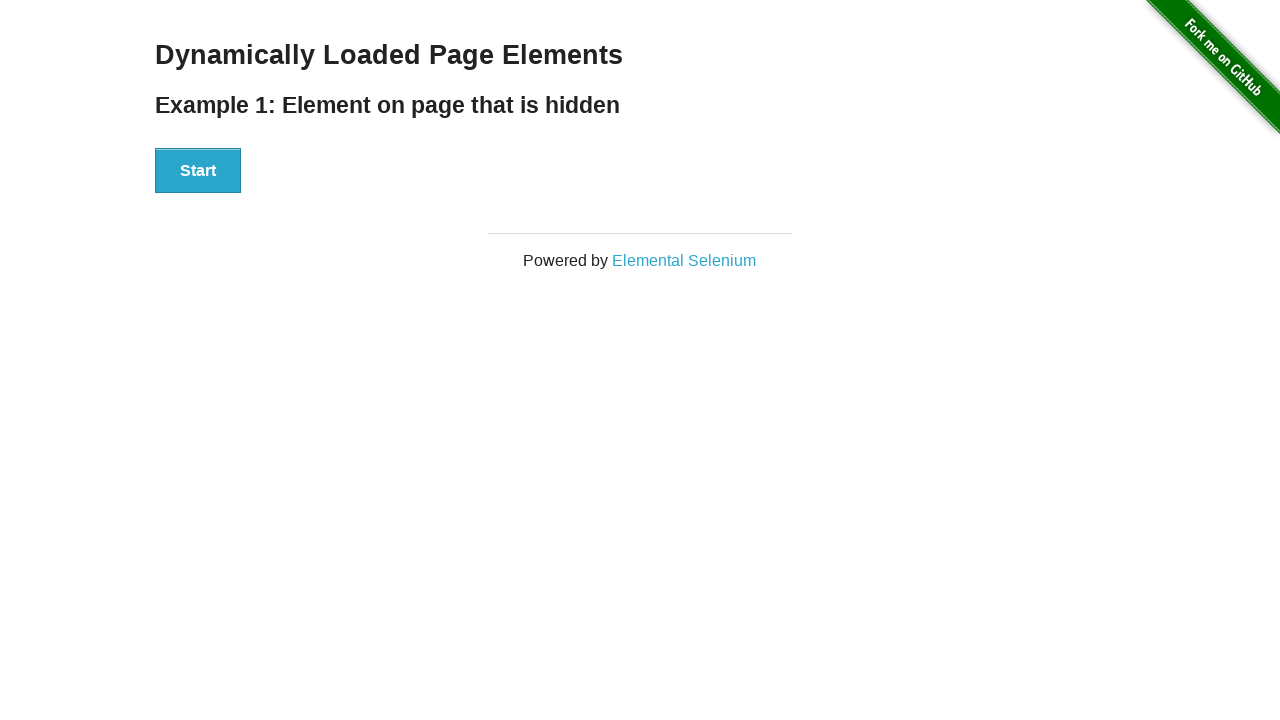

Clicked start button to trigger dynamic loading at (198, 171) on #start > button
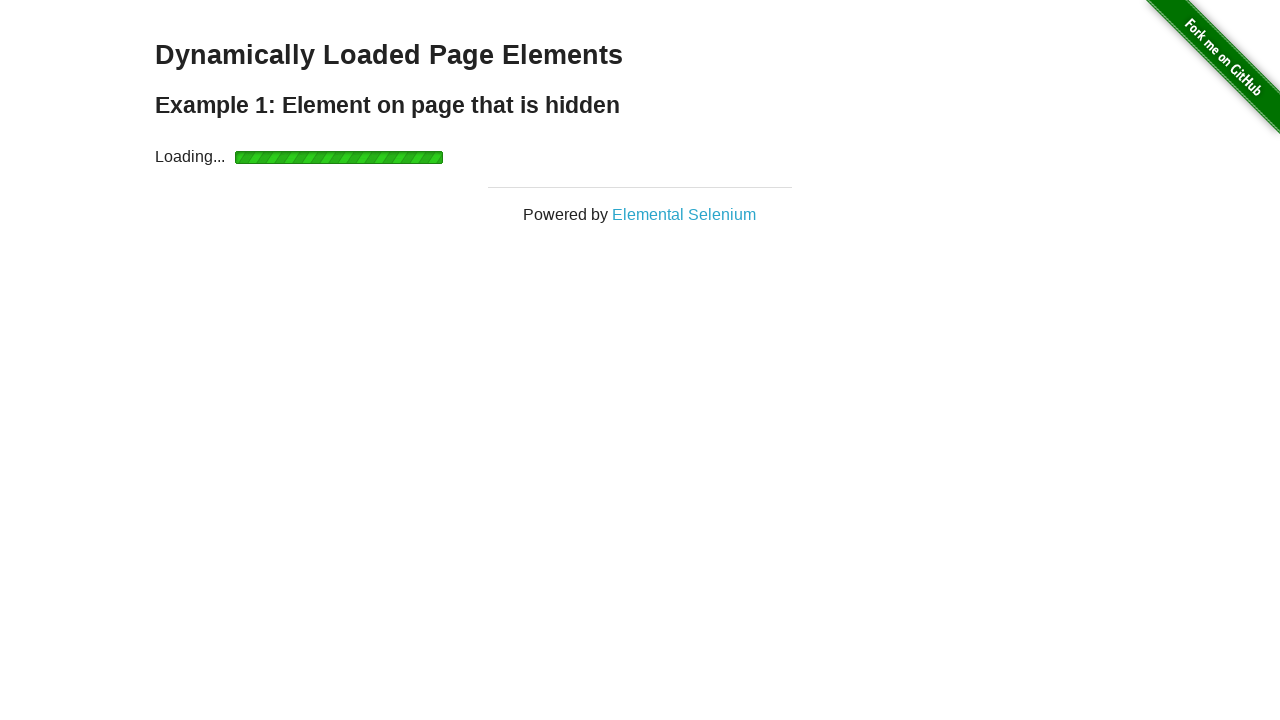

Waited for hidden content to become visible
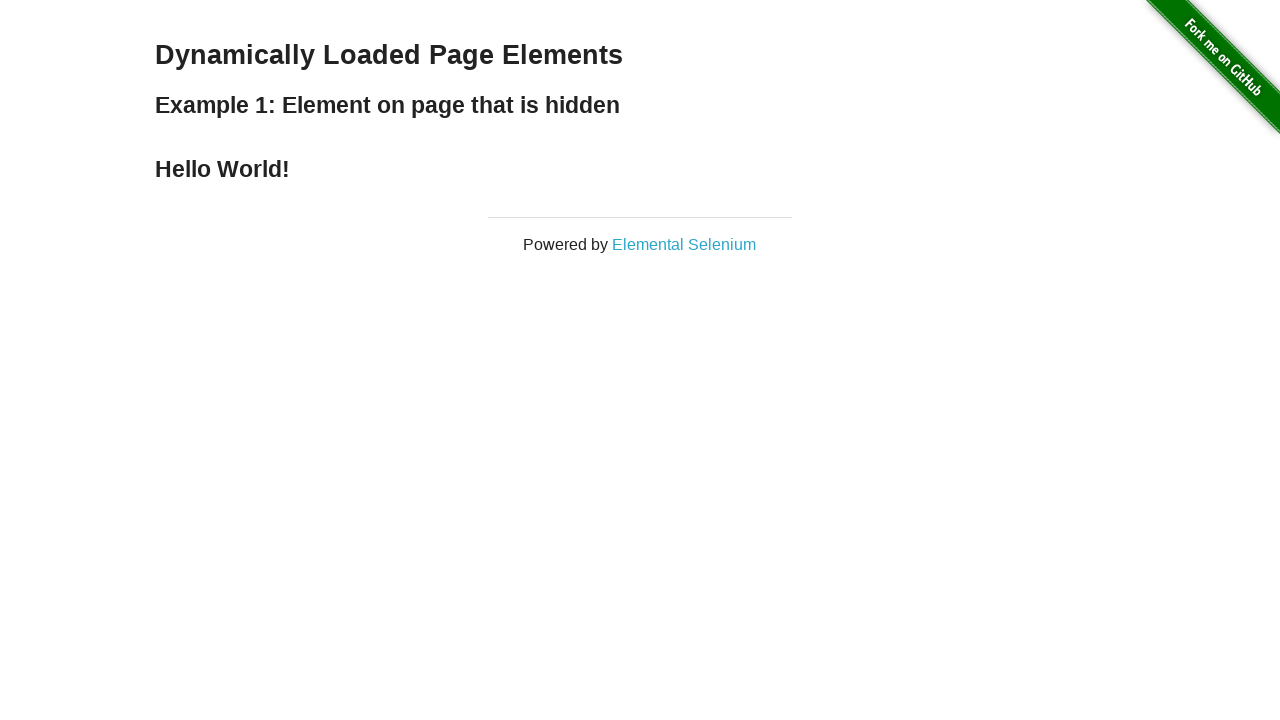

Retrieved text content: 'Hello World!'
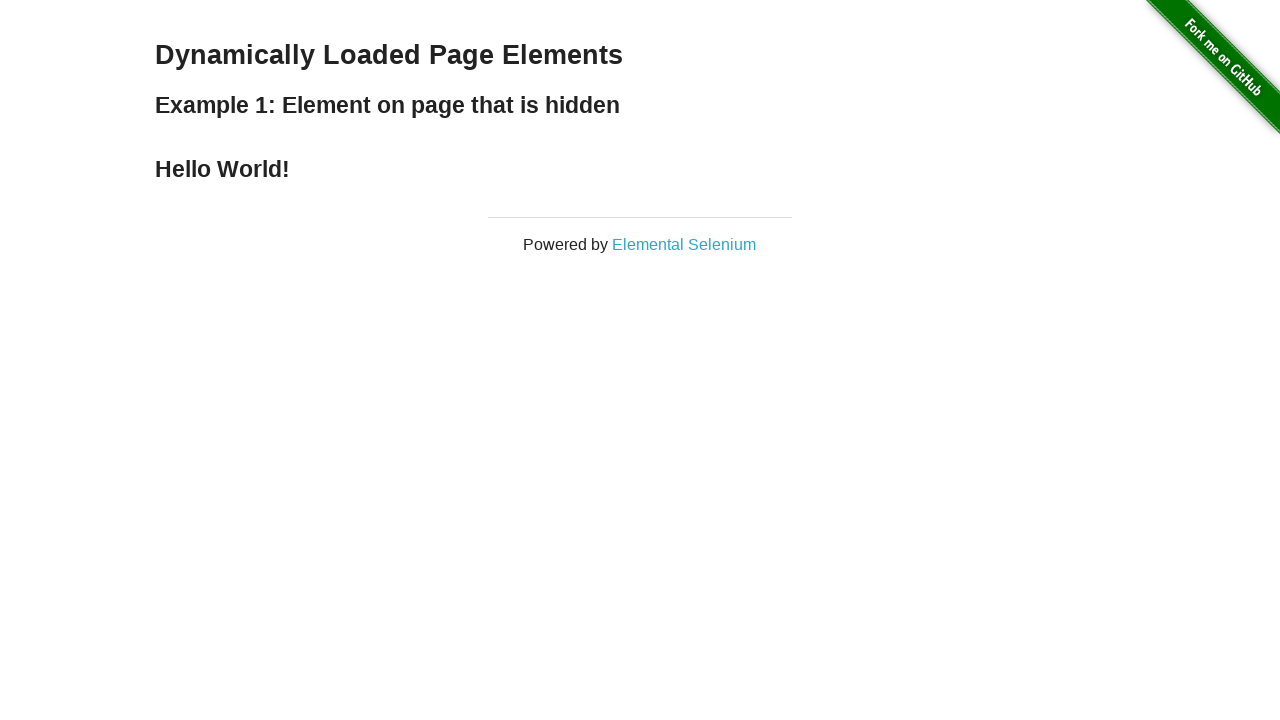

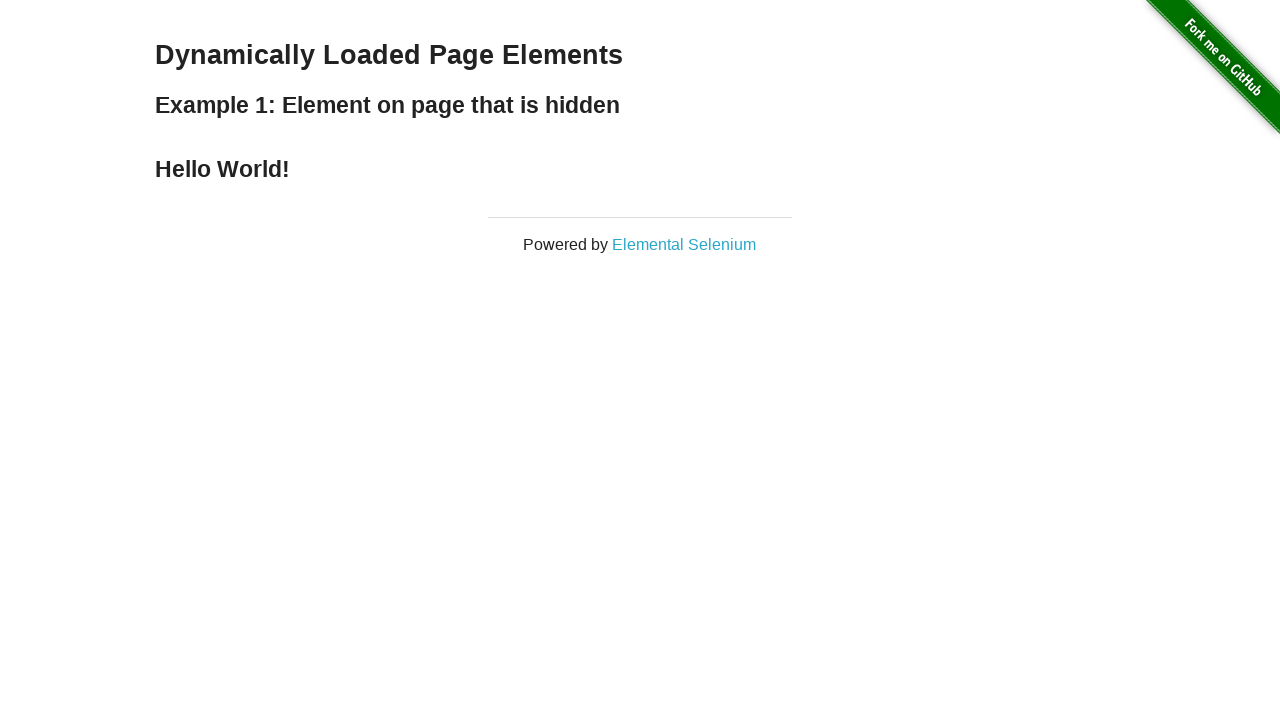